Tests text input functionality by typing "Hello World!!!" into an enabled text field and verifying the value

Starting URL: https://antoniotrindade.com.br/treinoautomacao/elementsweb.html

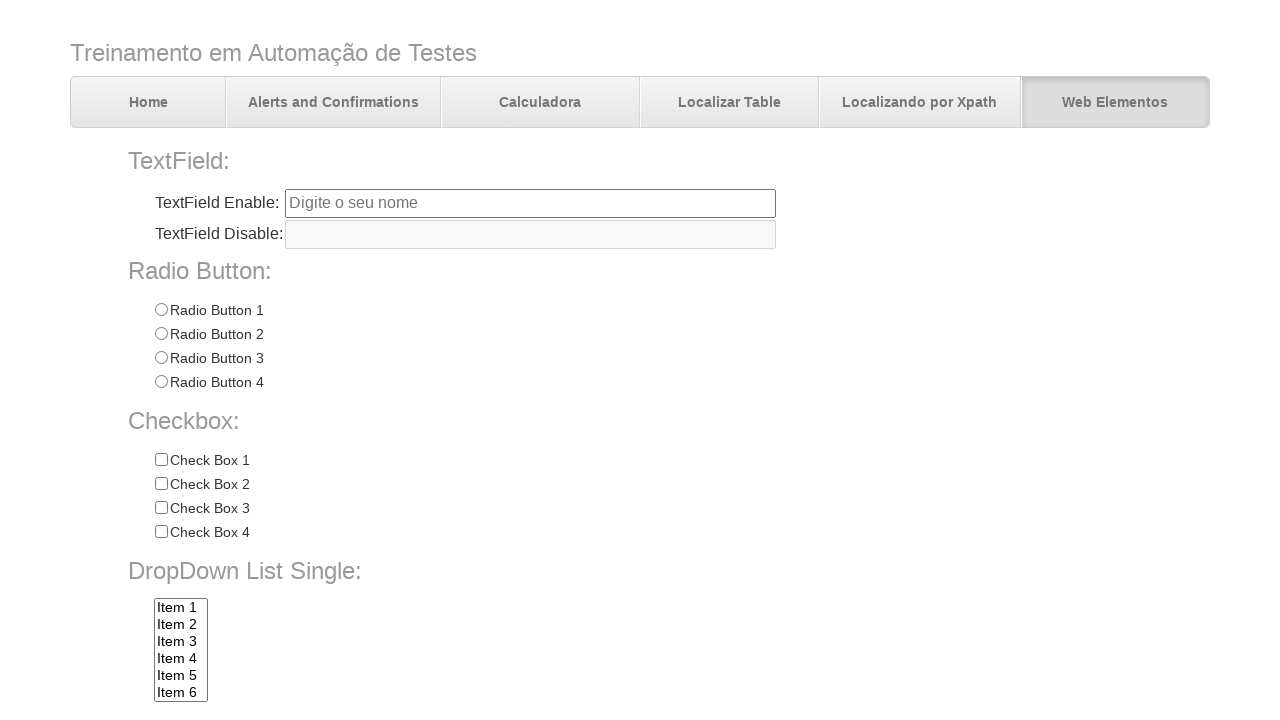

Filled enabled text field with 'Hello World!!!' on input[name='txtbox1']
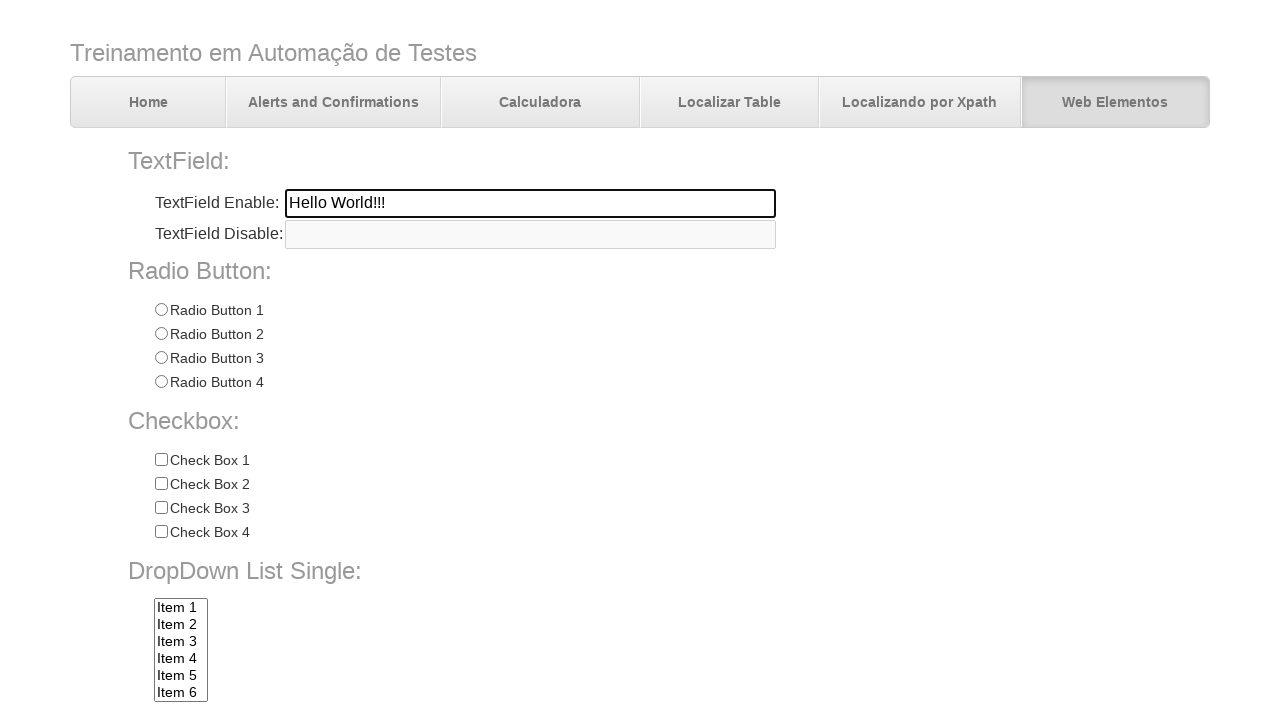

Verified text field contains correct value 'Hello World!!!'
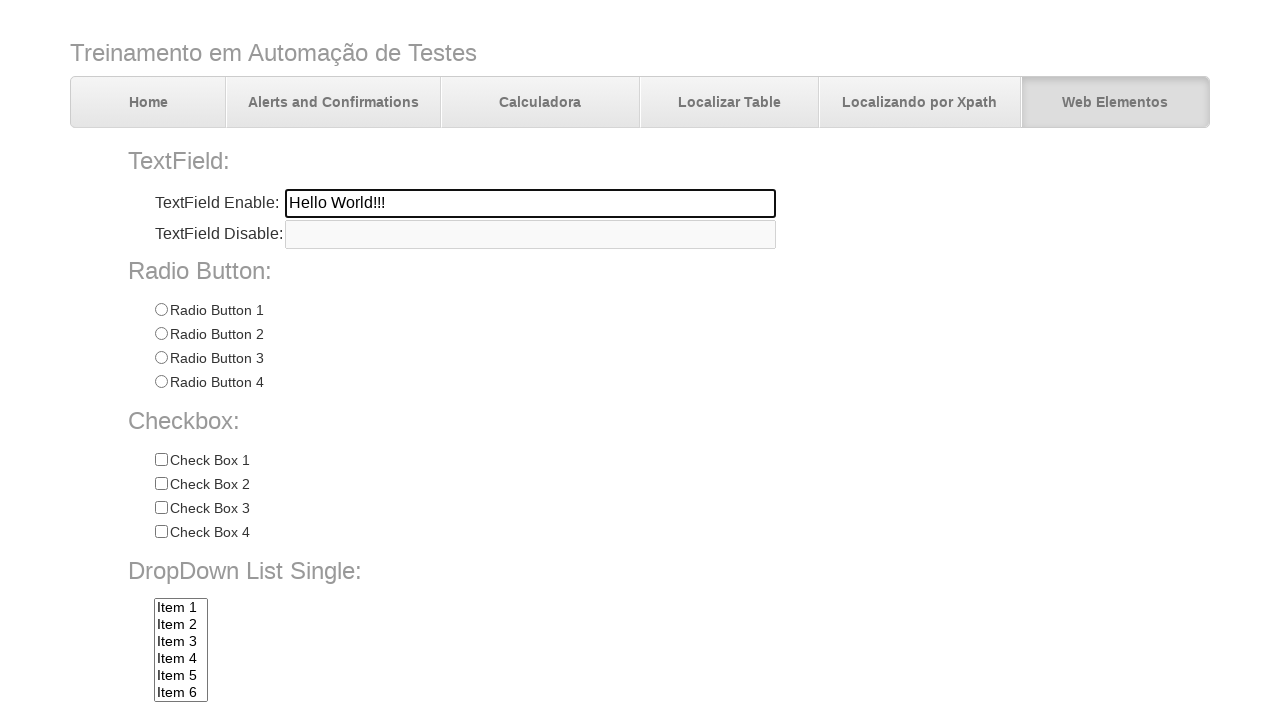

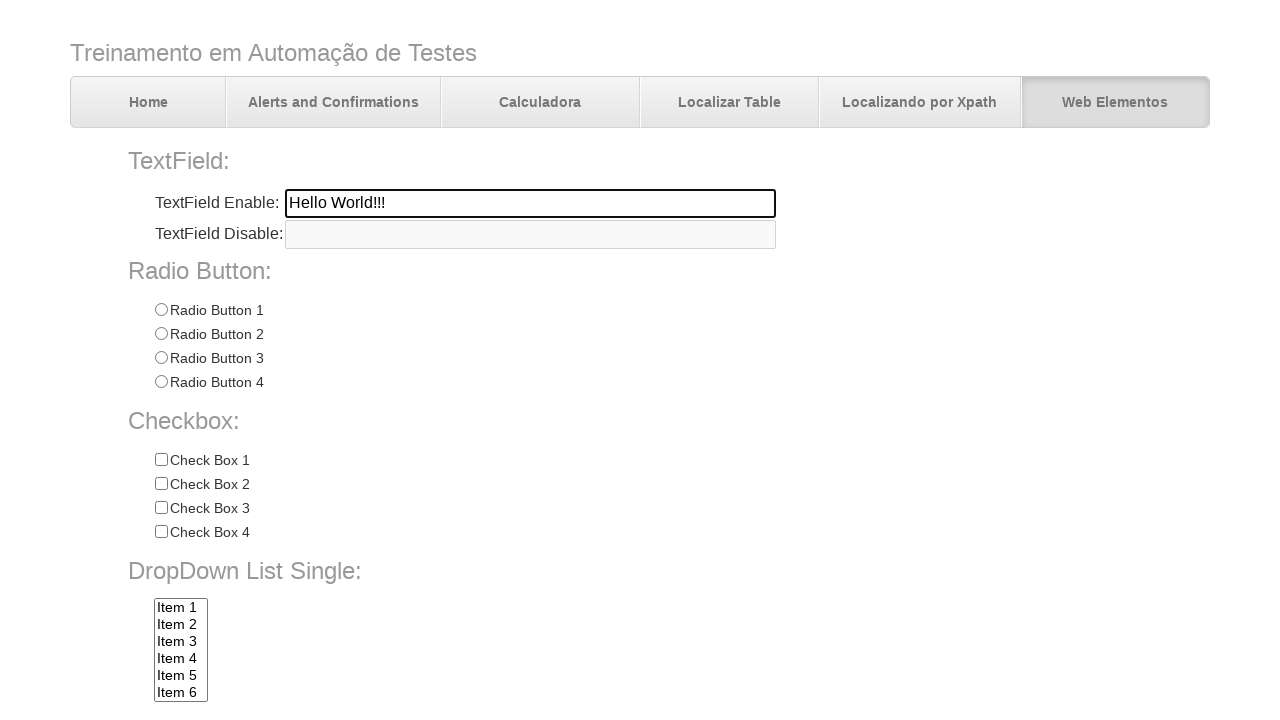